Tests clicking on the shopping basket/cart icon in the navigation bar on the Wildberries e-commerce website

Starting URL: https://www.wildberries.by/

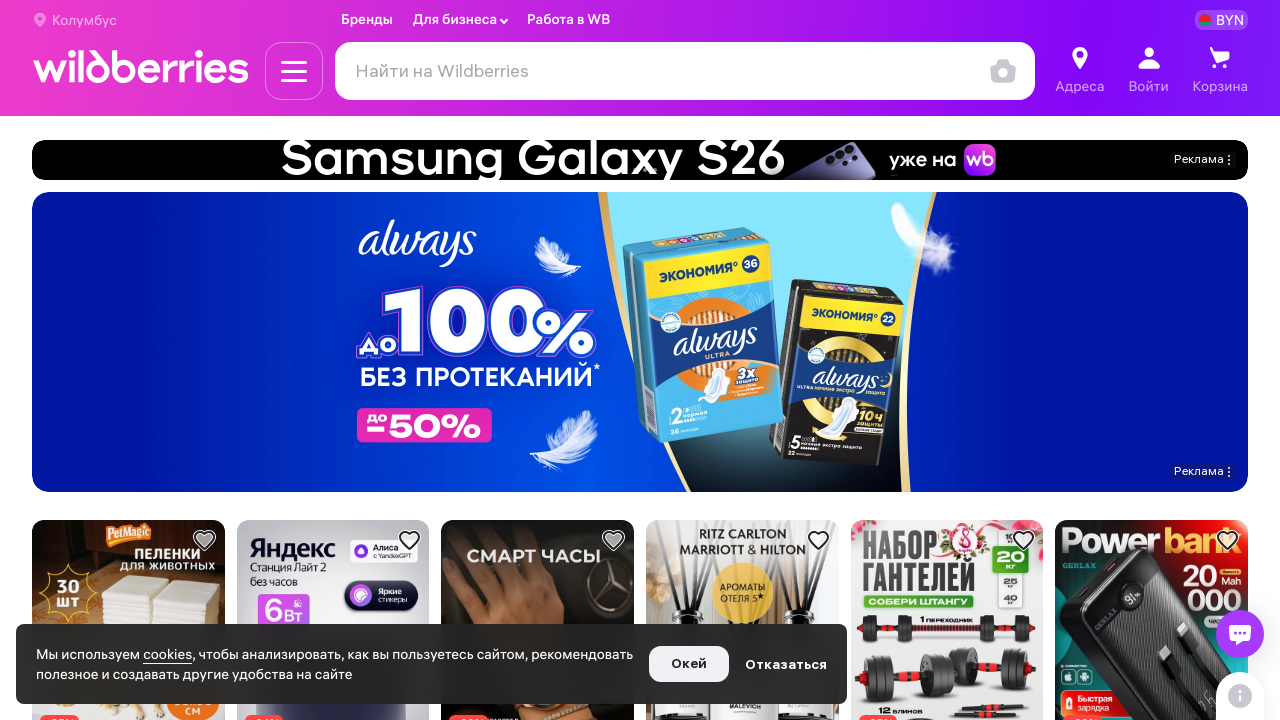

Navigated to Wildberries e-commerce website
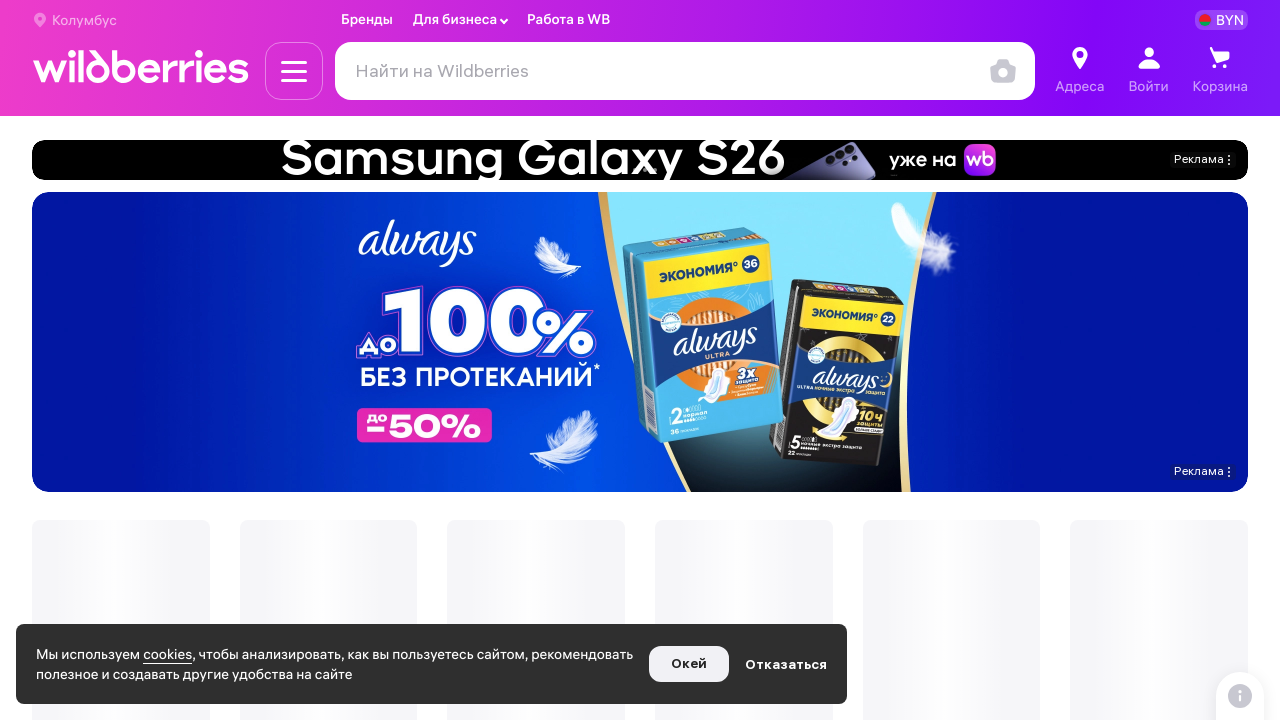

Clicked on the shopping basket/cart icon in the navigation bar at (1220, 58) on span.navbar-pc__icon.navbar-pc__icon--basket
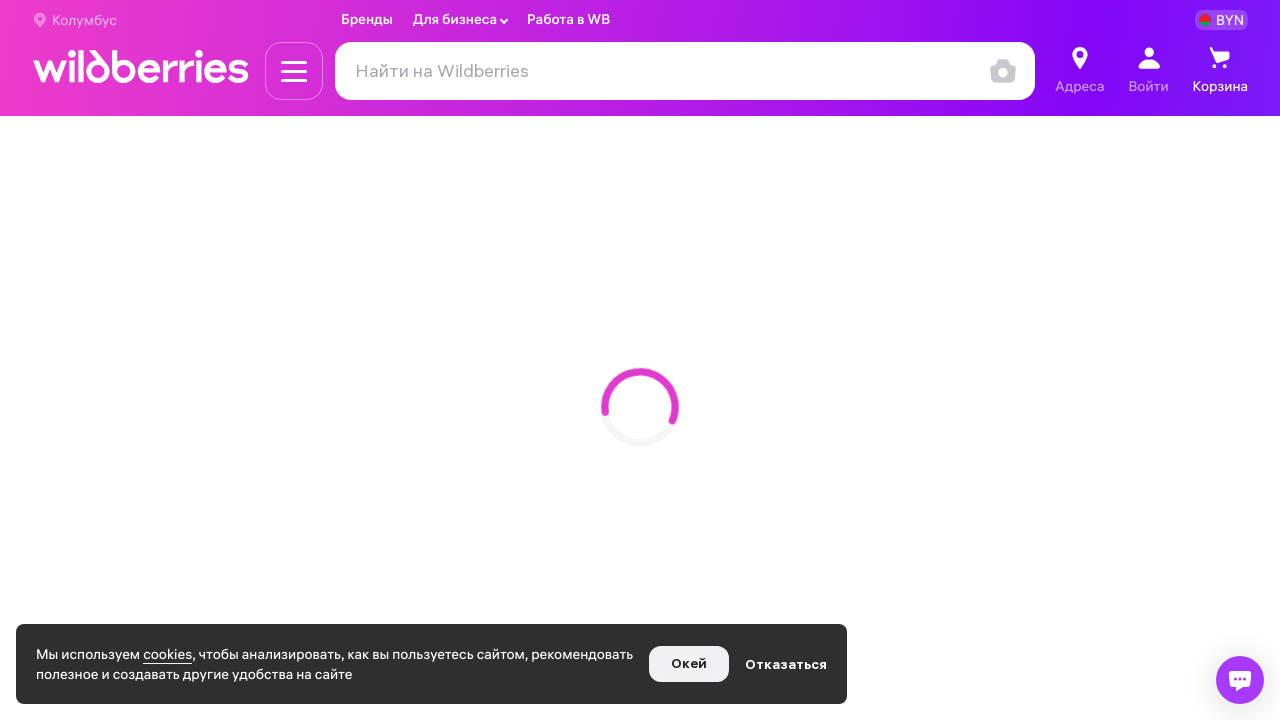

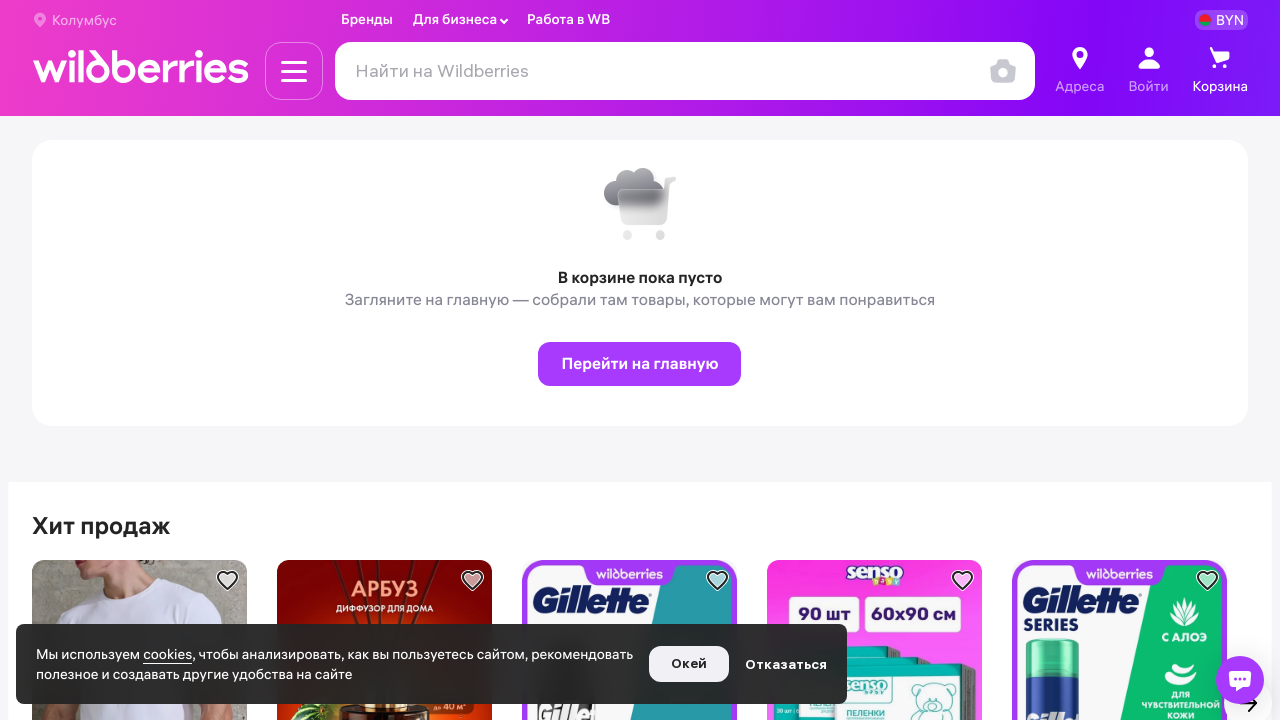